Tests a data types form by filling multiple fields (name, address, email, phone, city, country, job, company) with zip-code intentionally left empty, then submits and verifies the validation styling (red for empty zip-code, green for filled fields)

Starting URL: https://bonigarcia.dev/selenium-webdriver-java/data-types.html

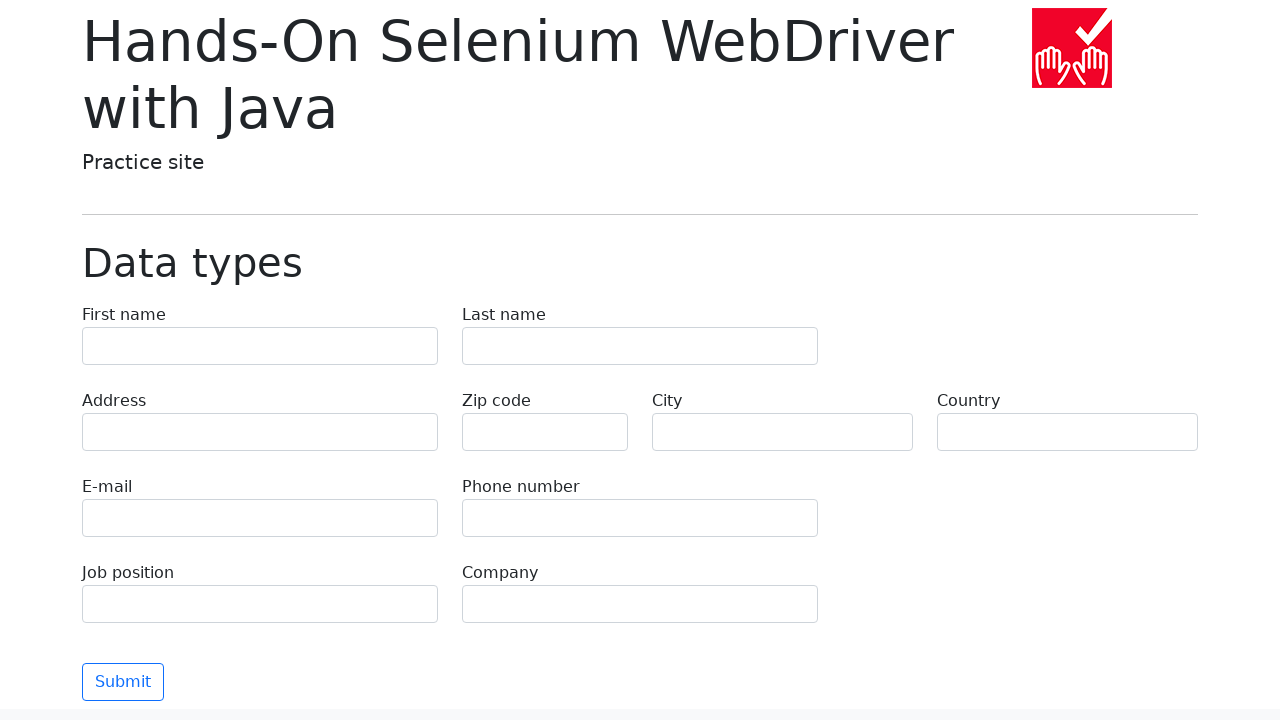

Filled first name field with 'Павел' on input[name='first-name']
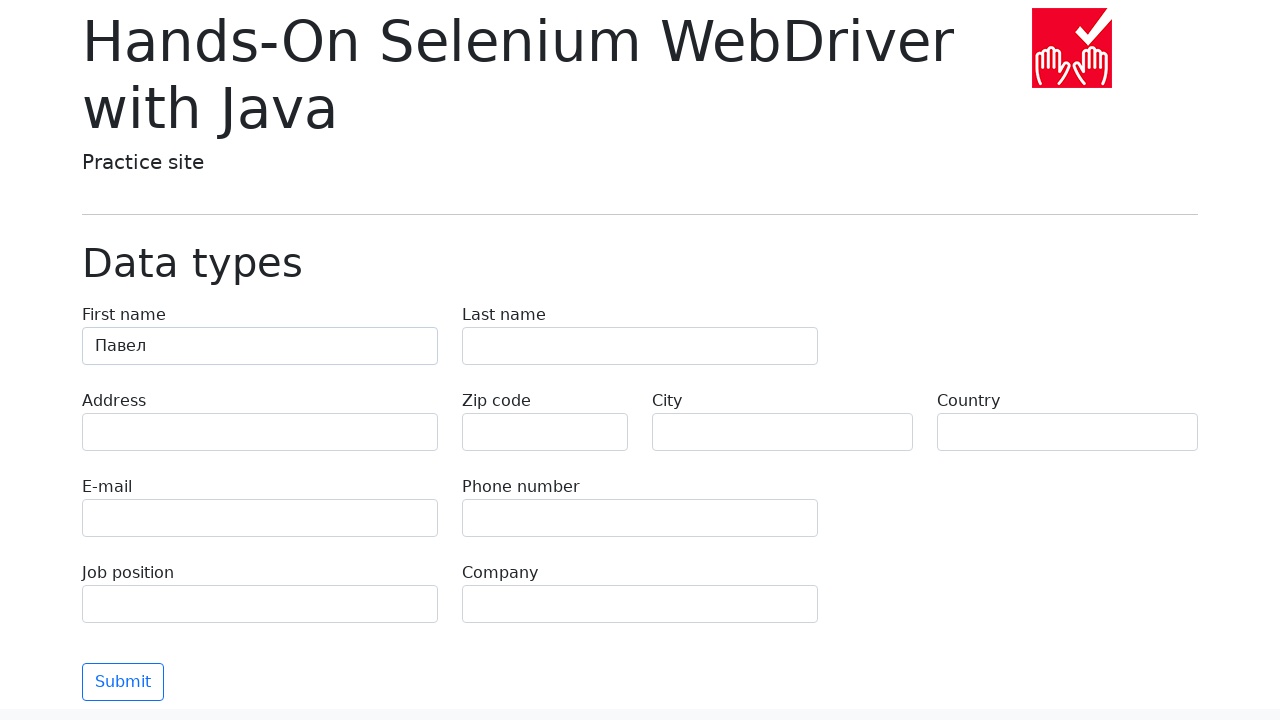

Filled last name field with 'Дьяконов' on input[name='last-name']
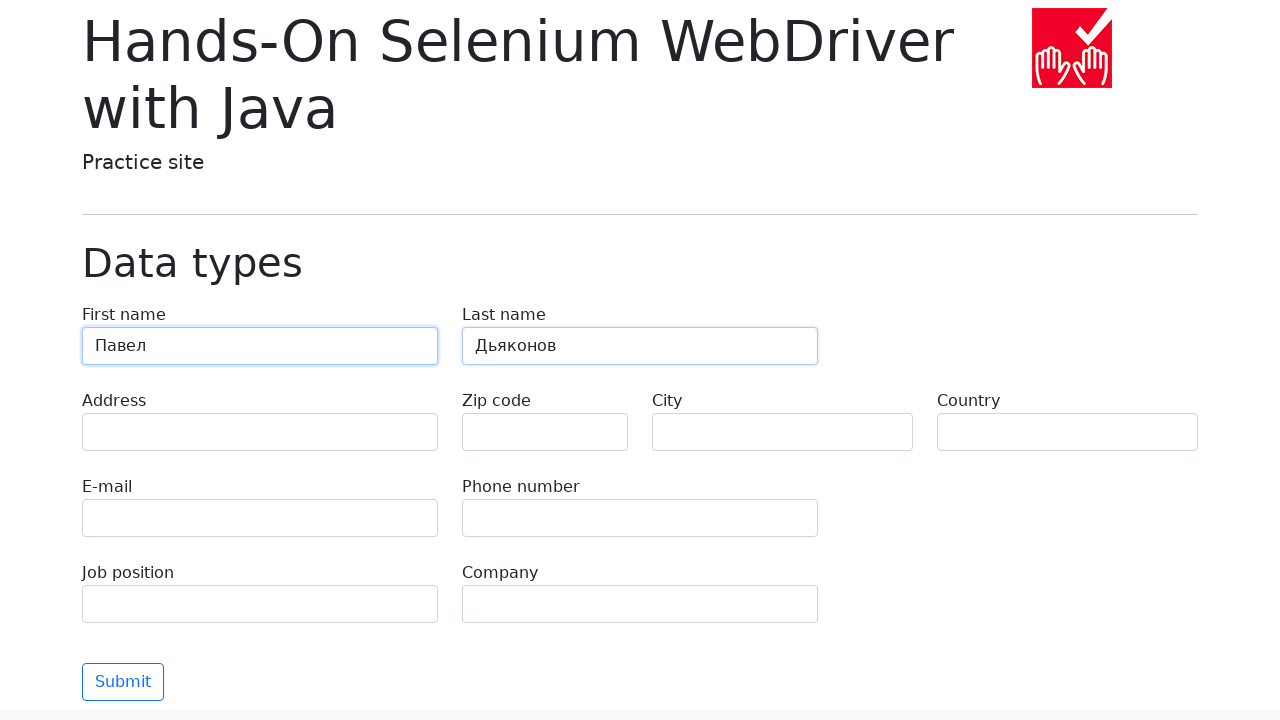

Filled address field with 'Аметьевская магистраль, 18к2' on input[name='address']
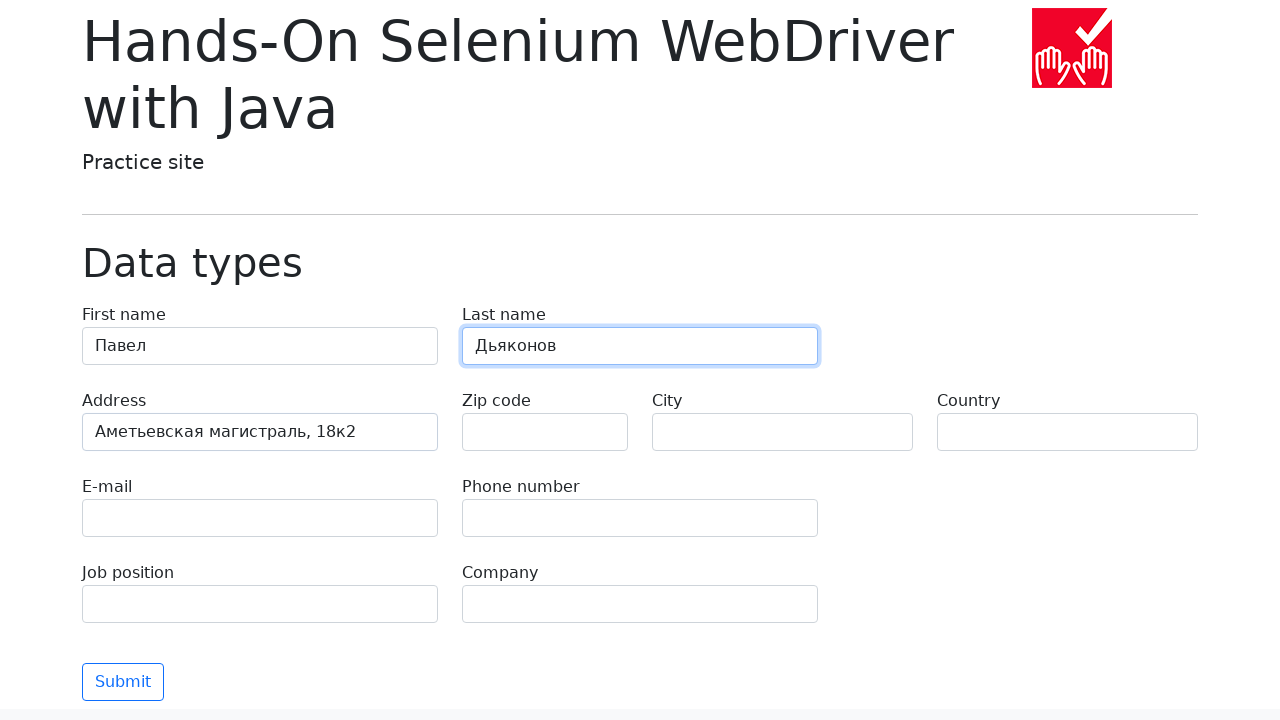

Filled email field with 'test@skypro.com' on input[name='e-mail']
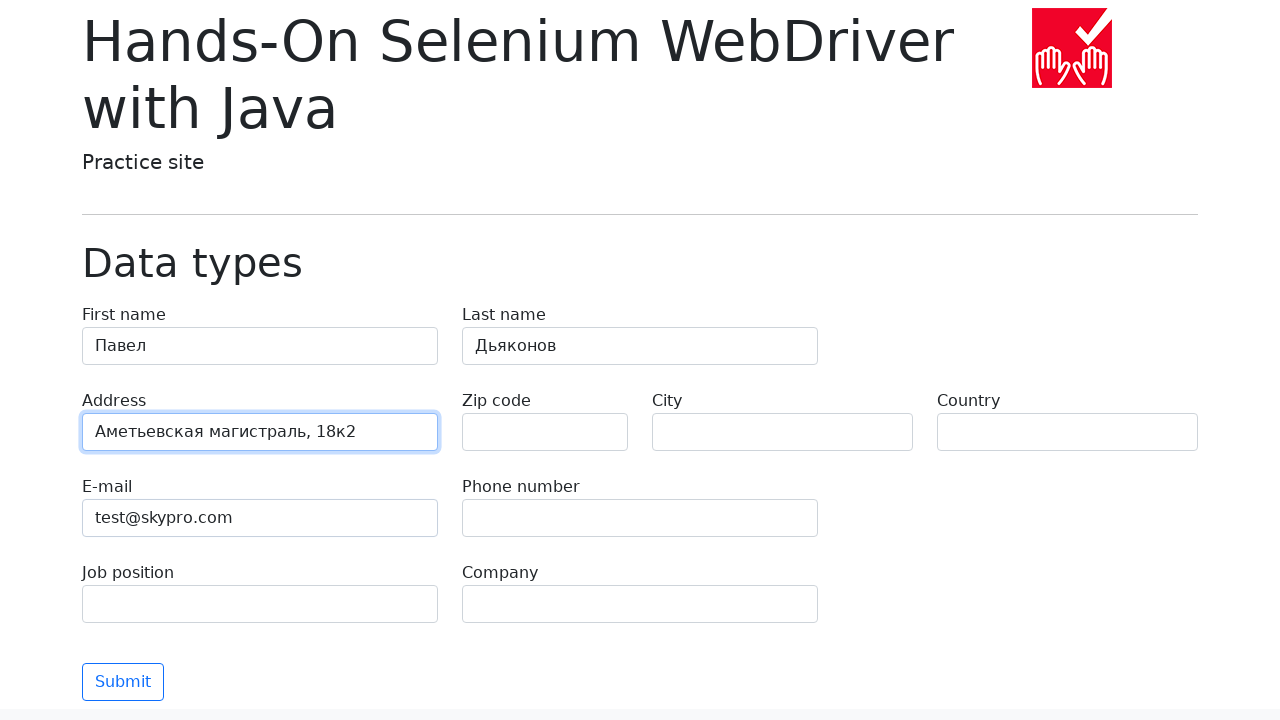

Filled phone field with '+79824434527' on input[name='phone']
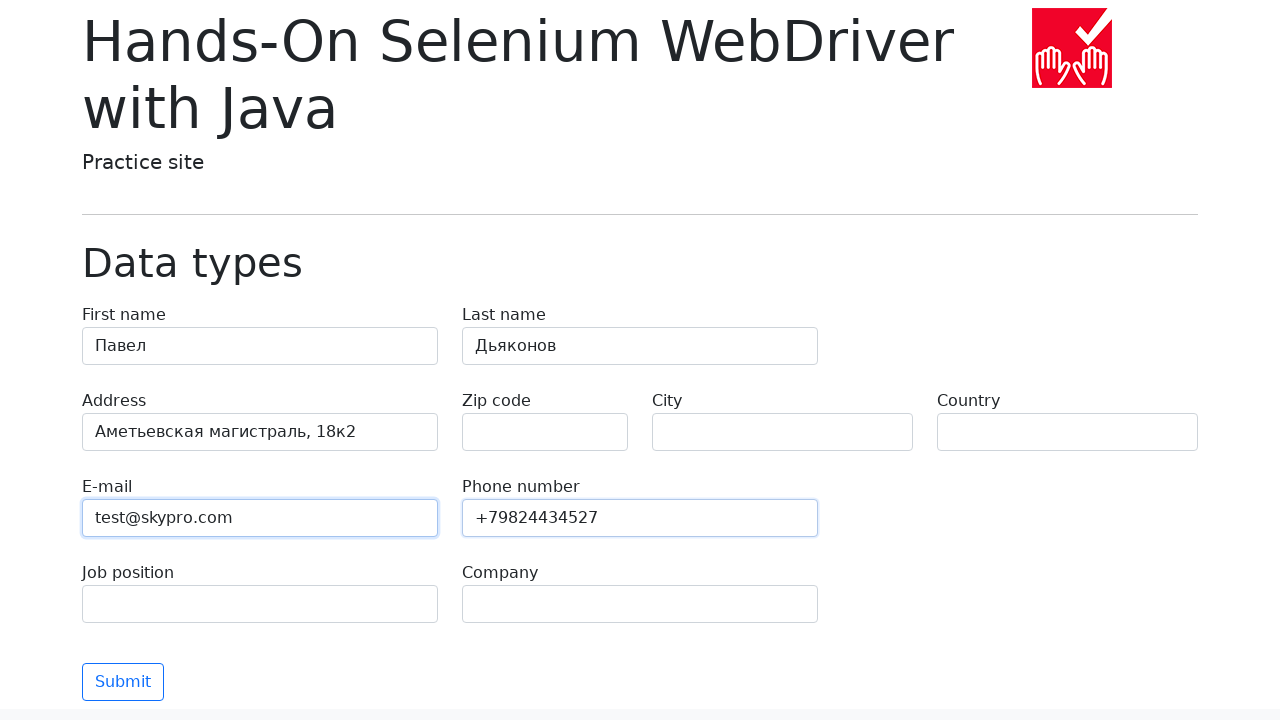

Filled city field with 'Казань' on input[name='city']
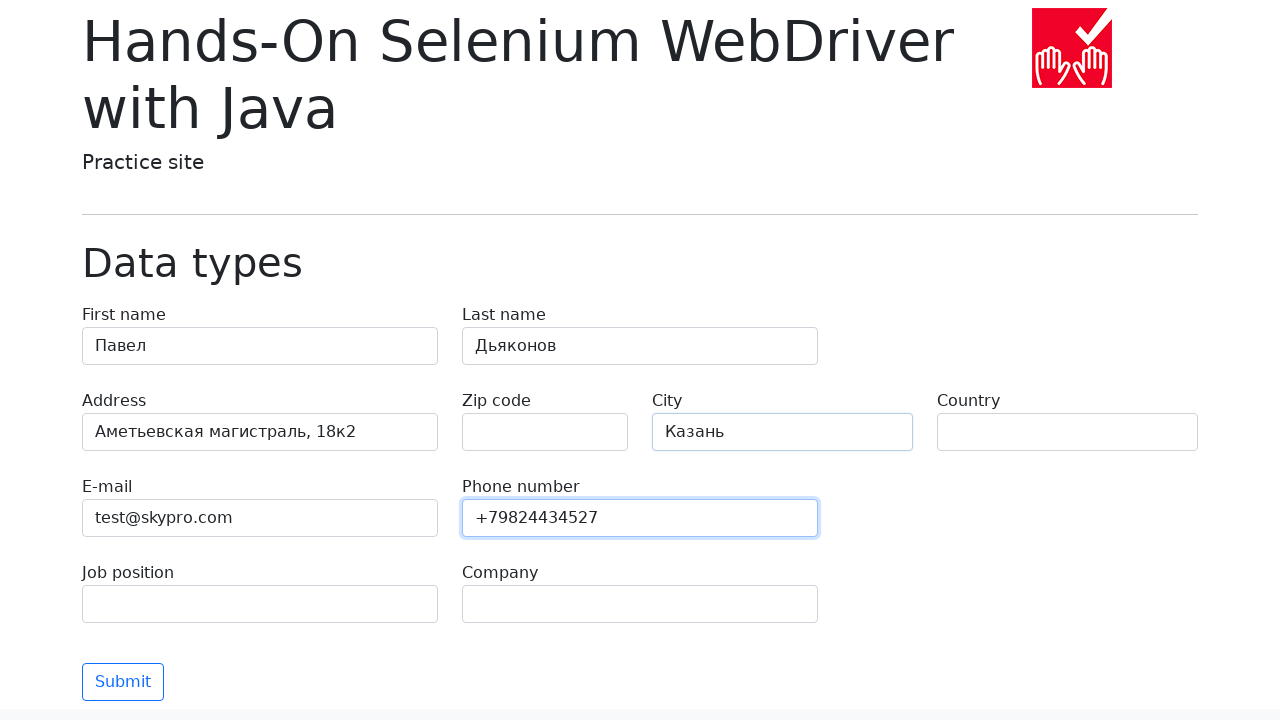

Filled country field with 'Россия' on input[name='country']
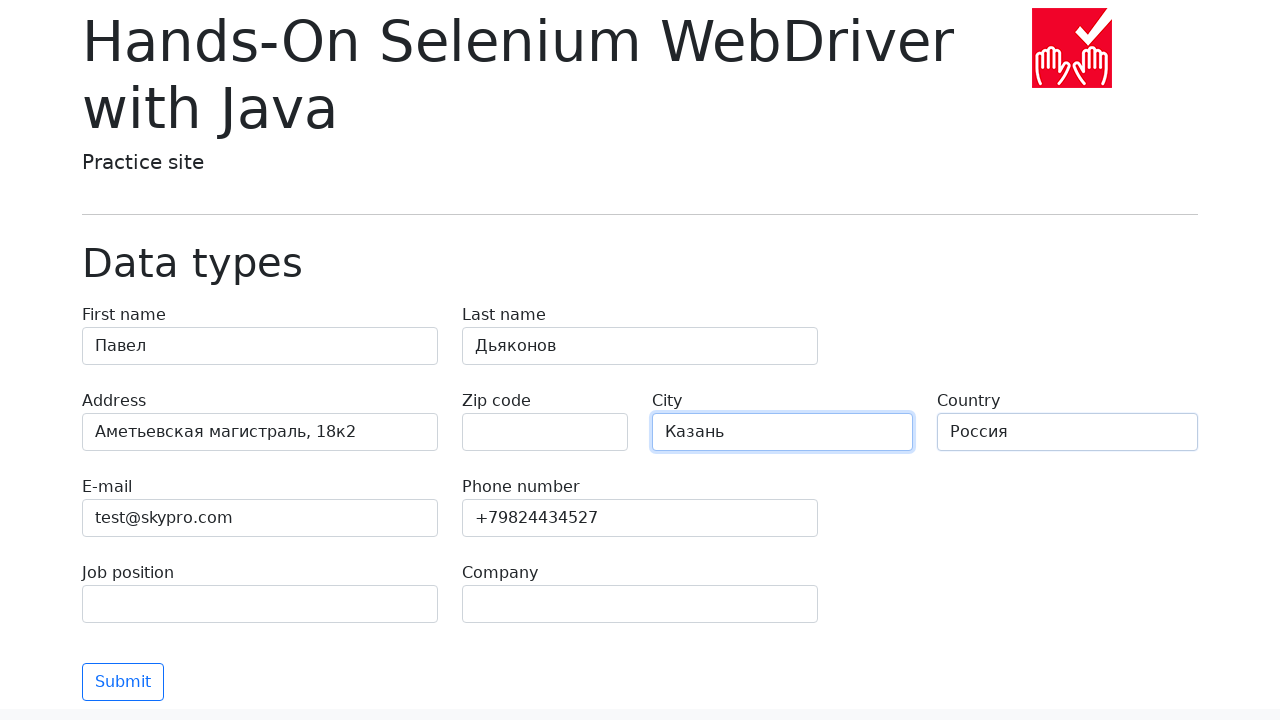

Filled job position field with 'QA' on input[name='job-position']
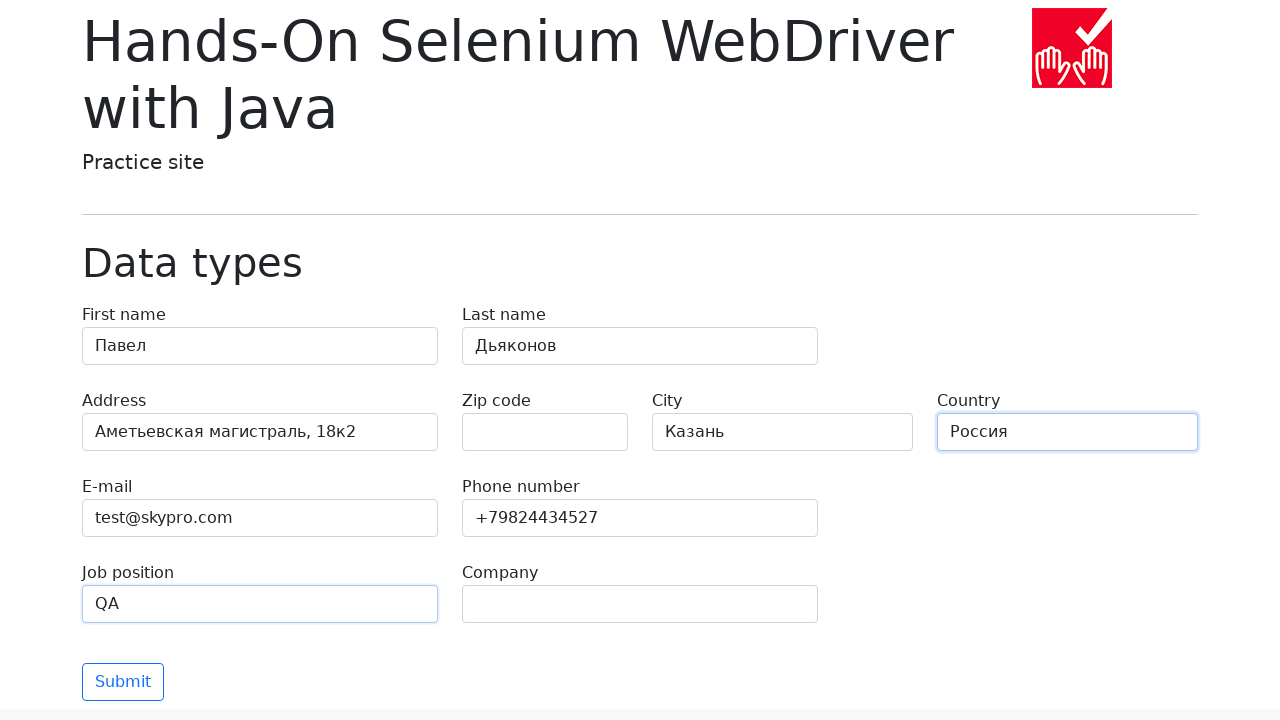

Filled company field with 'SkyPro' on input[name='company']
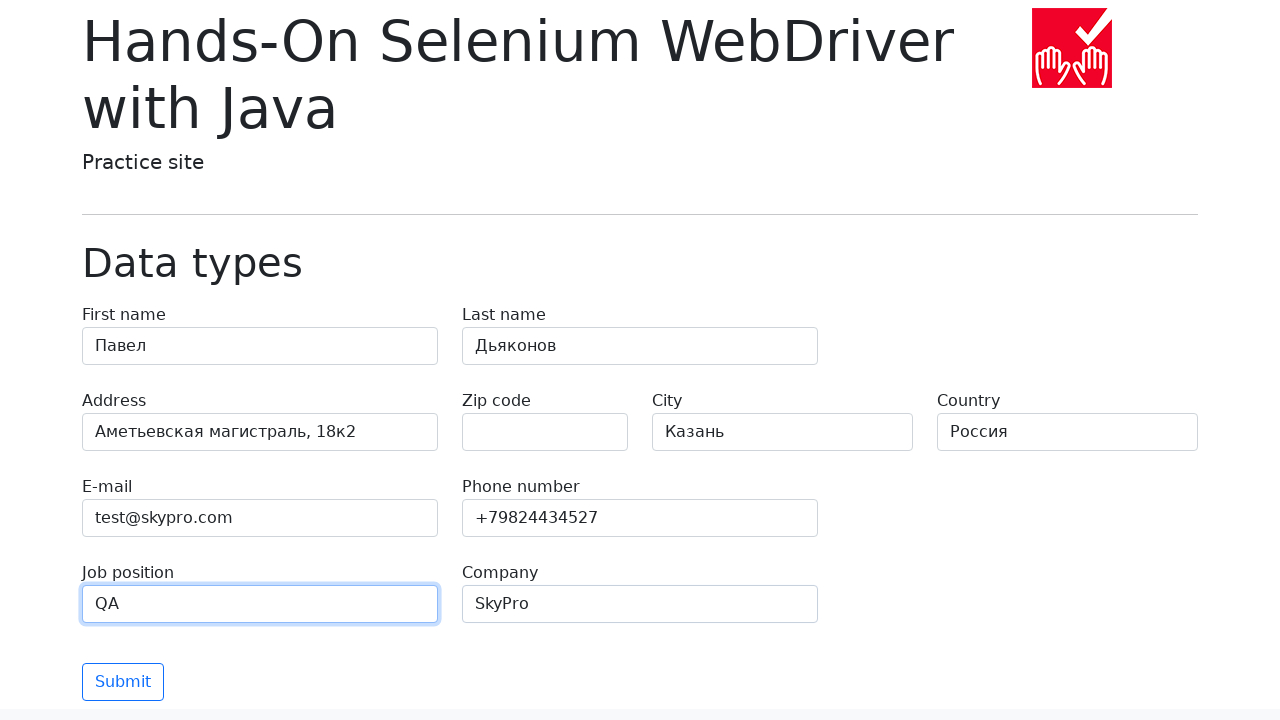

Clicked Submit button at (123, 682) on xpath=//button[text()='Submit']
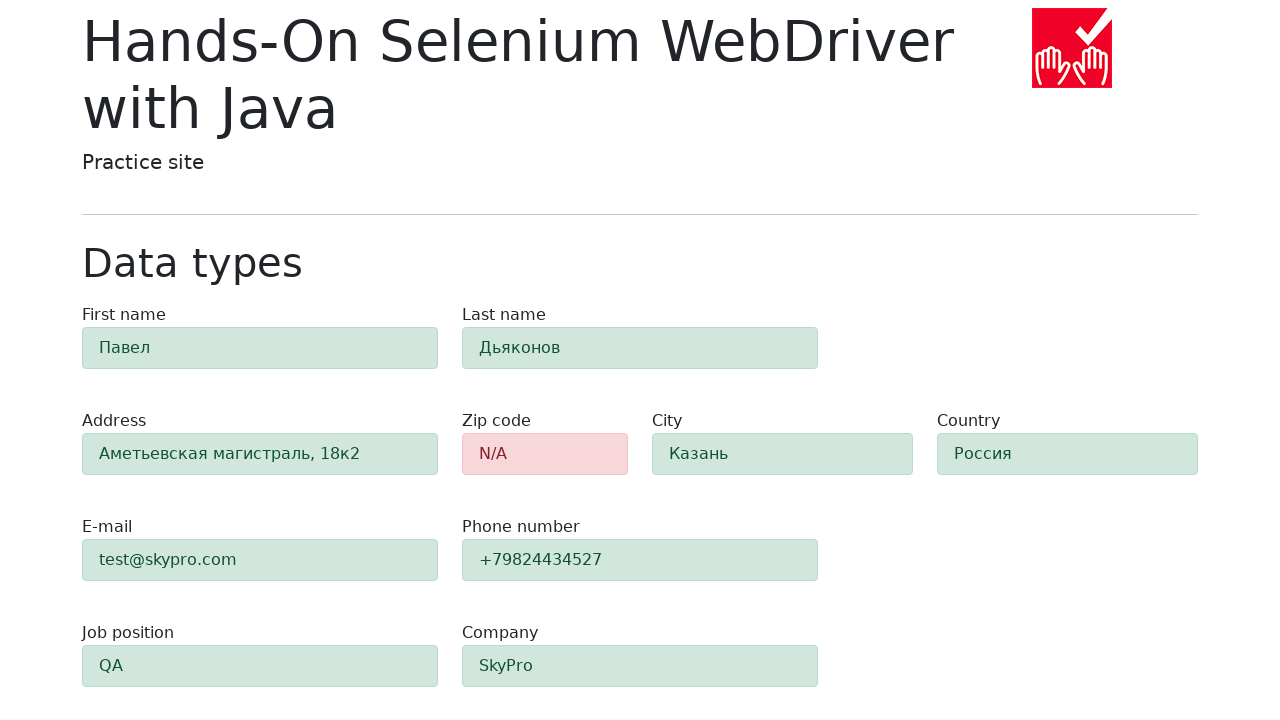

Waited for zip-code field to appear after form submission
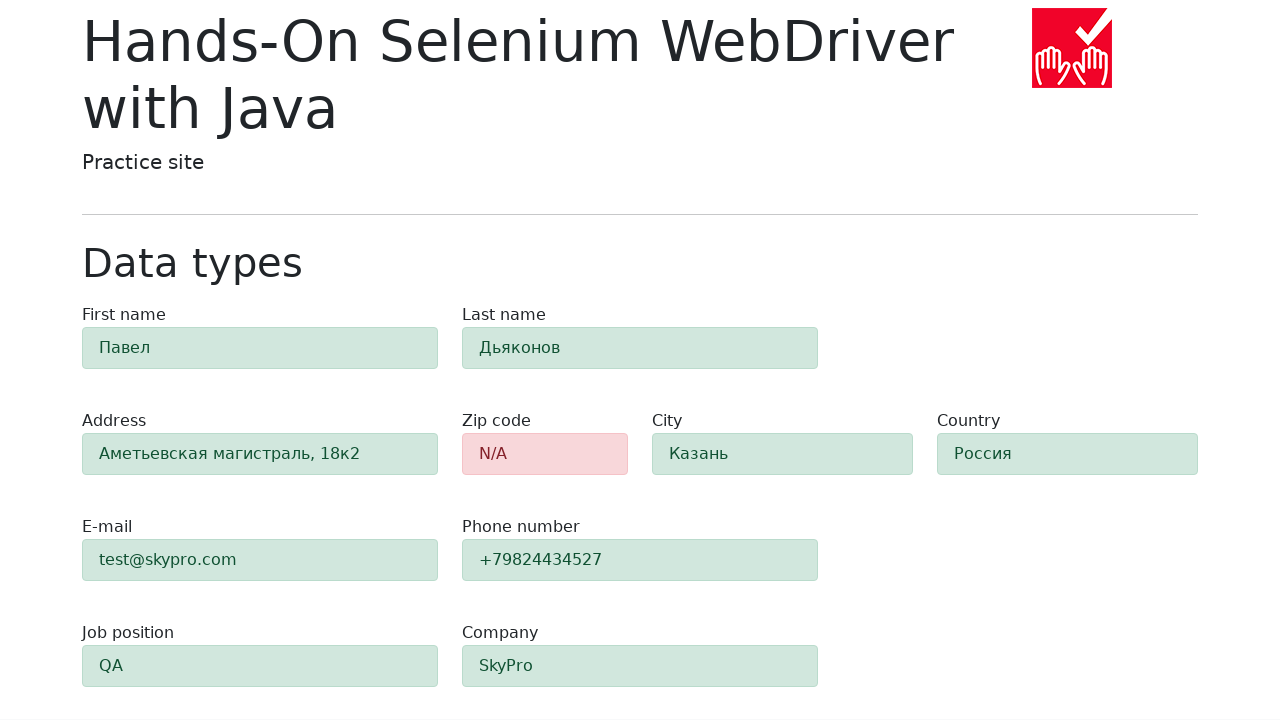

Verified first-name field is displayed with validation styling
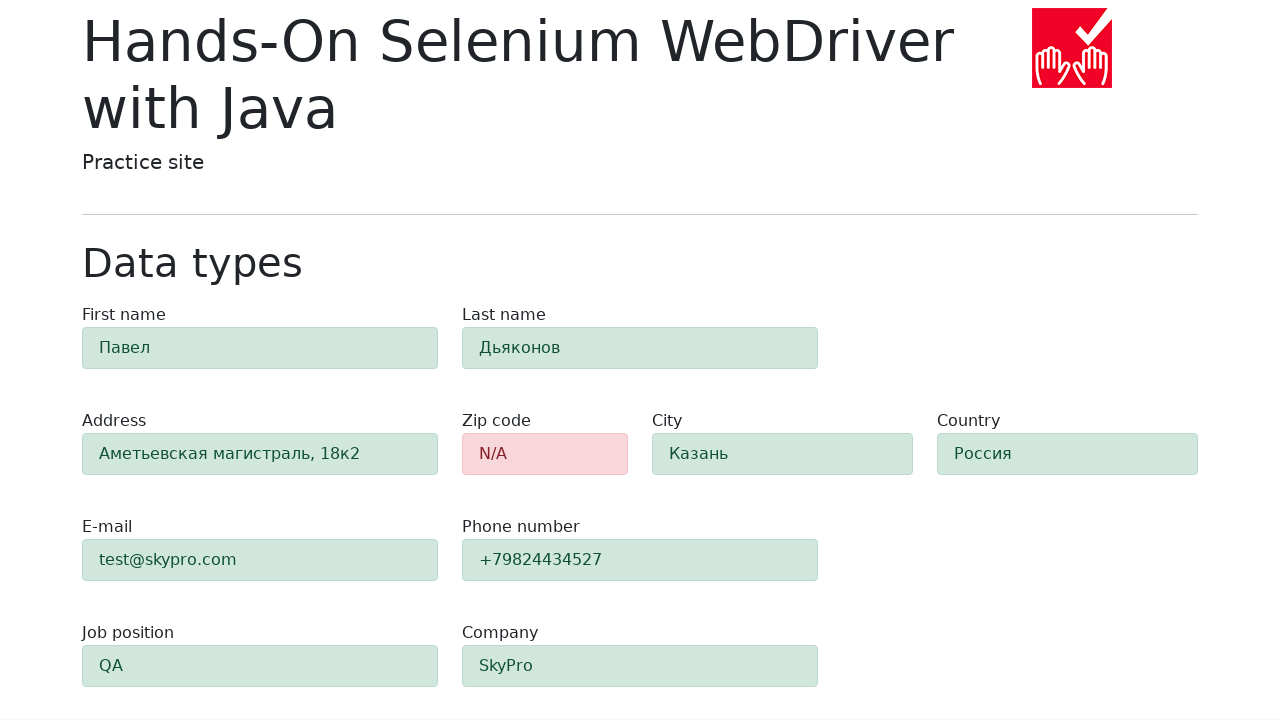

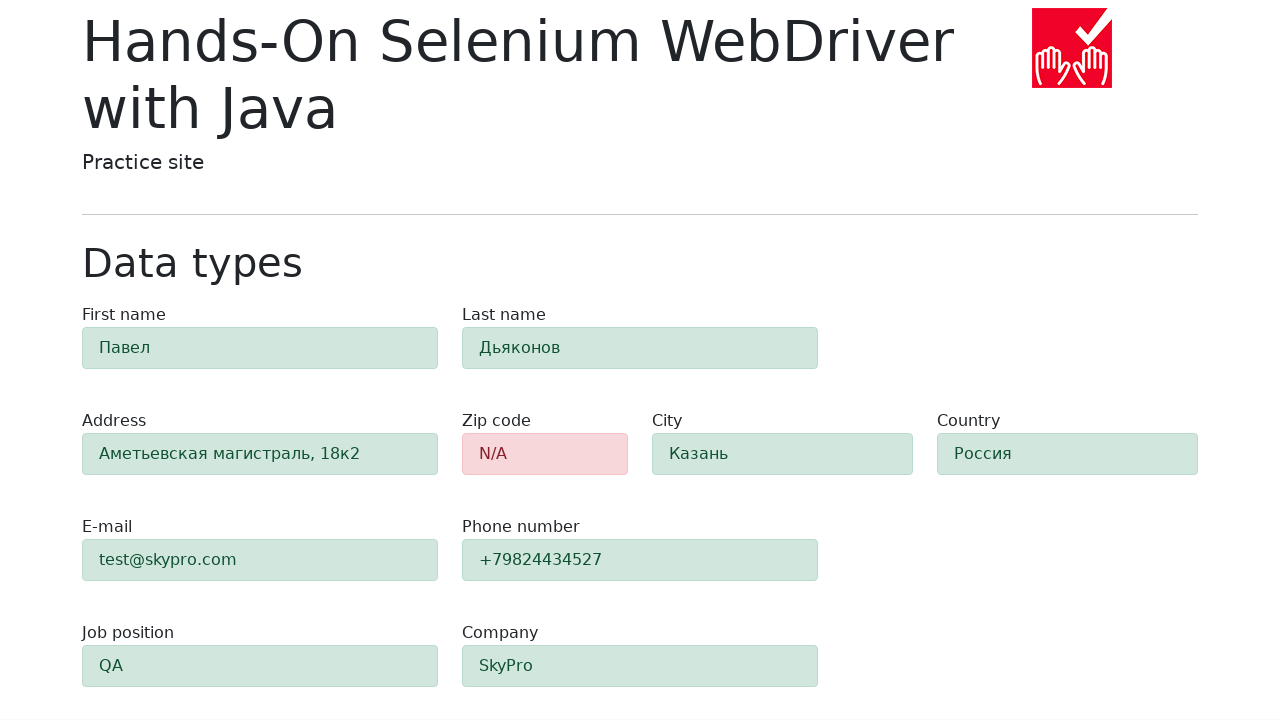